Tests the textarea field by entering a large block of text and verifying it was entered

Starting URL: https://bonigarcia.dev/selenium-webdriver-java/web-form.html

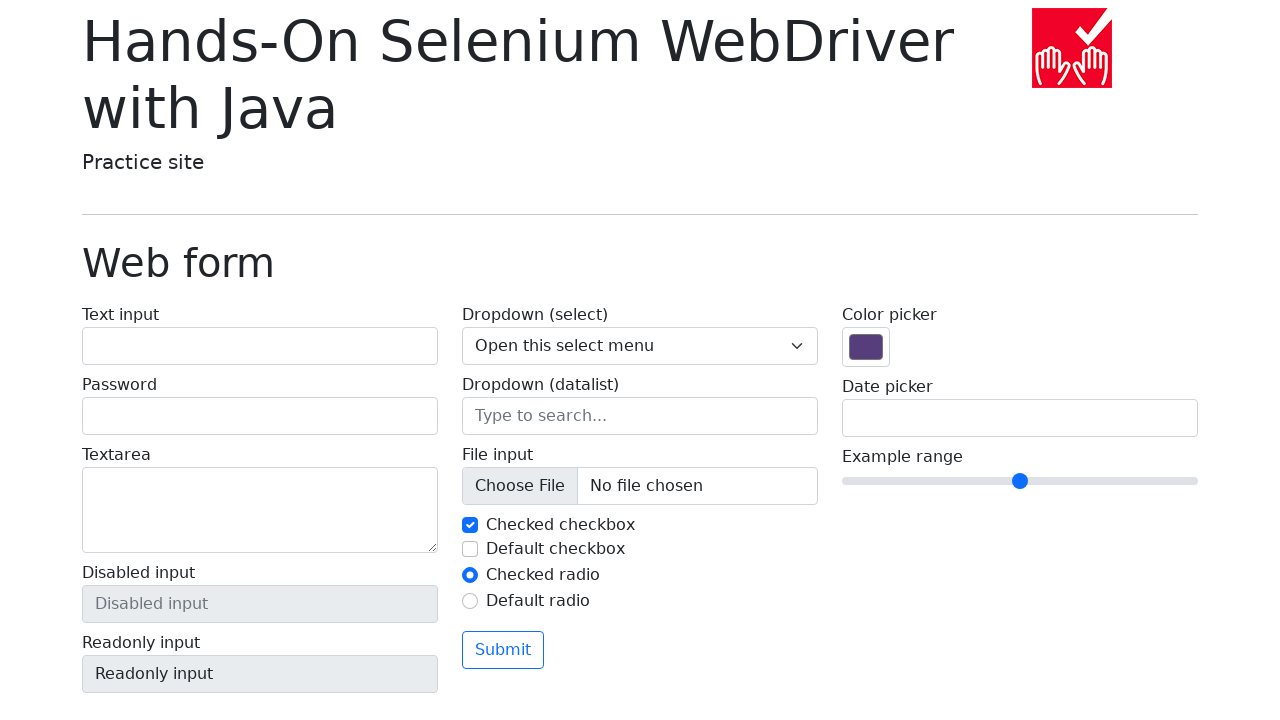

Filled textarea field with large block of Lorem ipsum text on textarea[name='my-textarea']
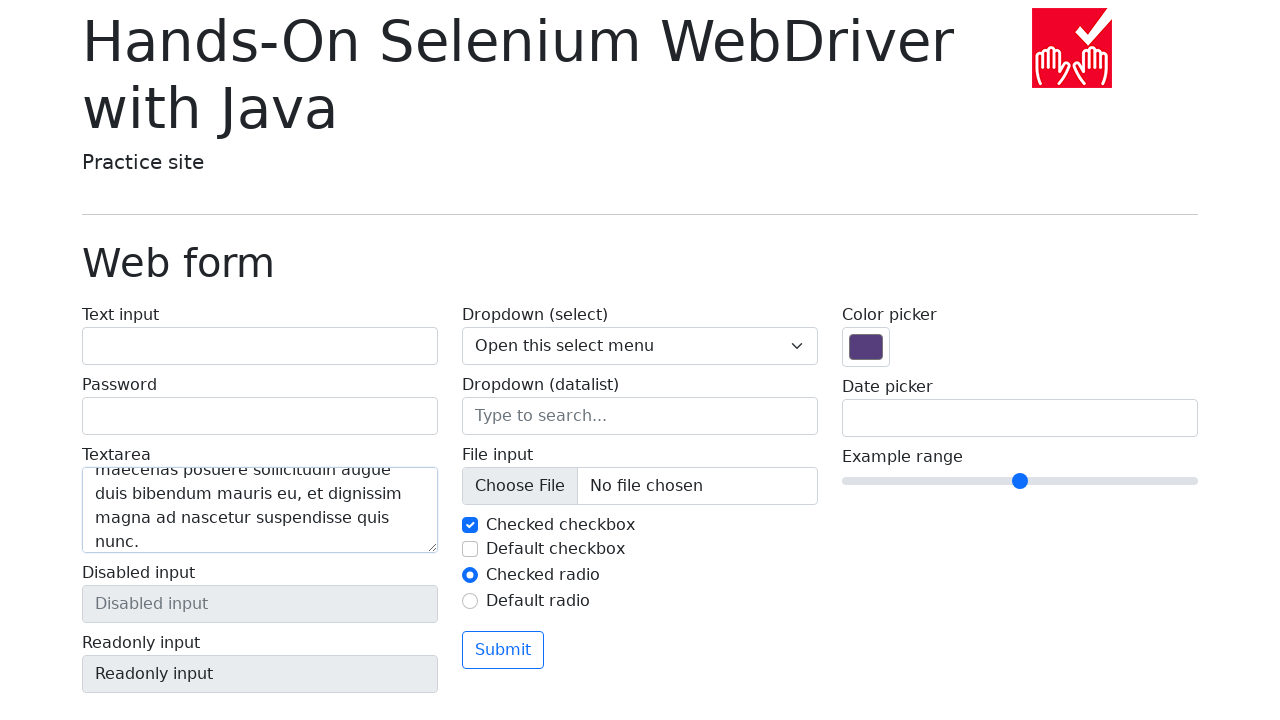

Verified that textarea contains the expected large text
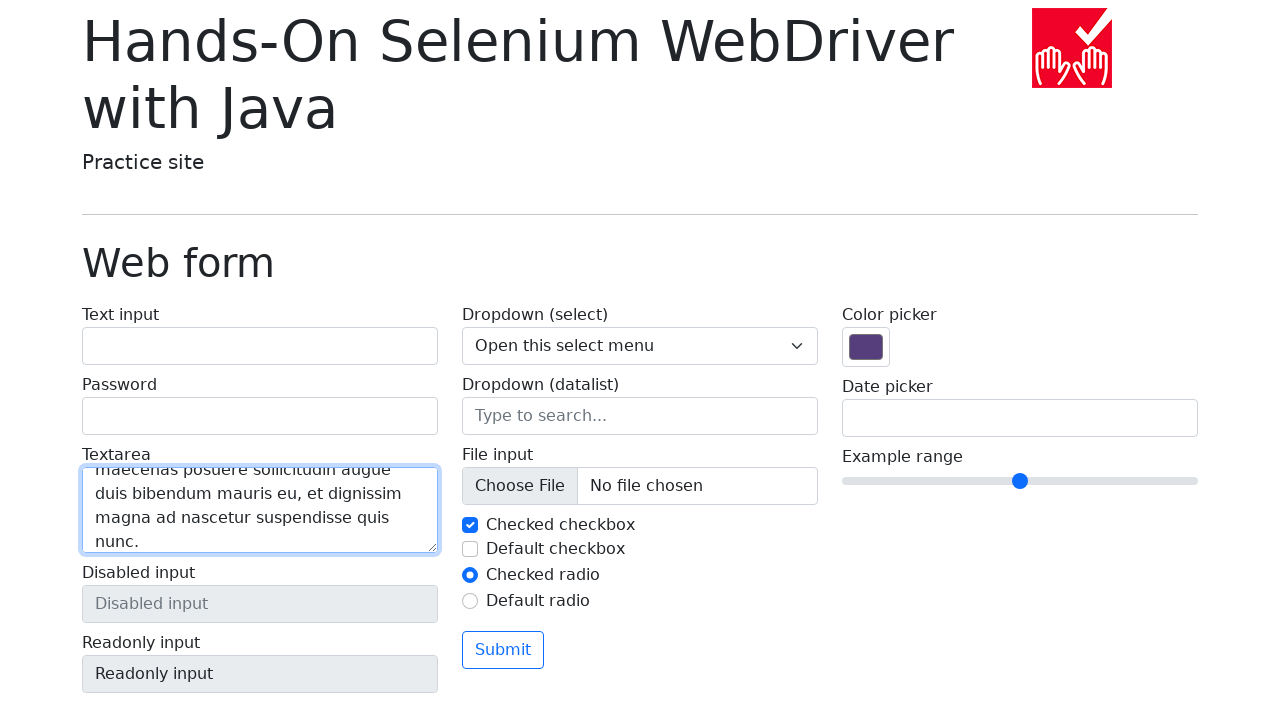

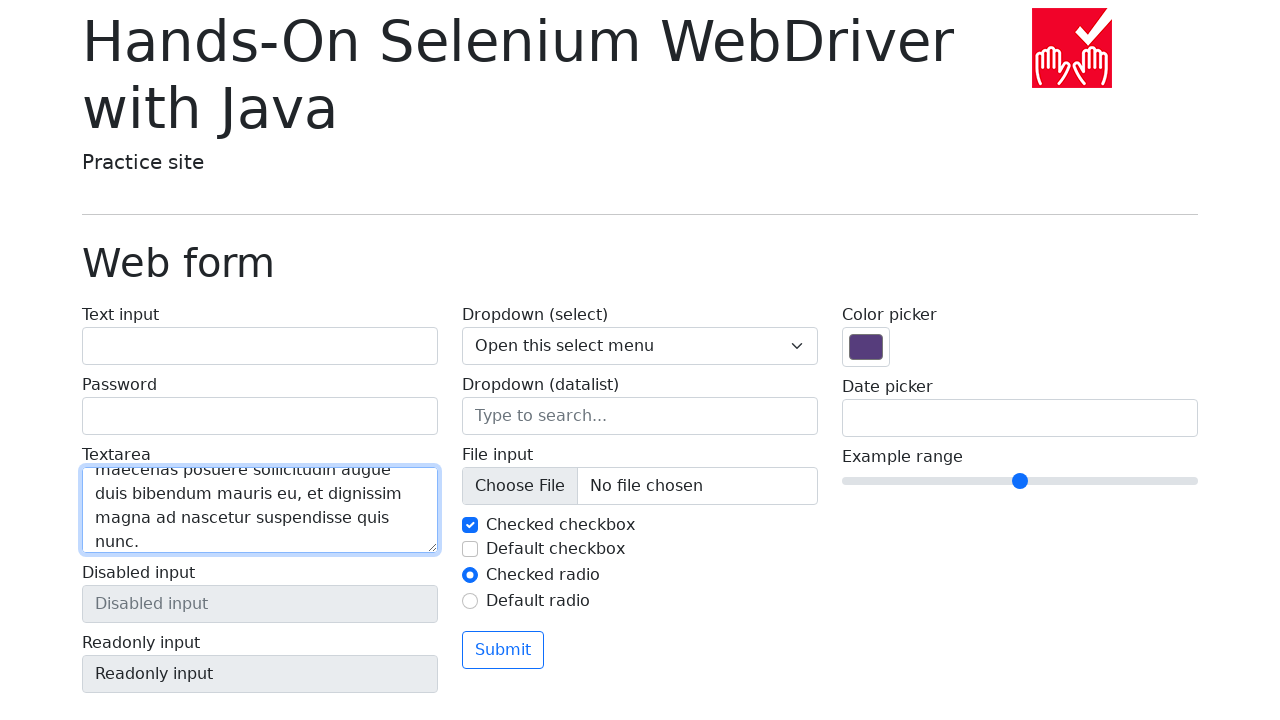